Tests clicking action icons (Remove, Insert, Move Up) for specific rows in a dynamic grid

Starting URL: https://www.jqueryscript.net/demo/jQuery-Dynamic-Data-Grid-Plugin-appendGrid/

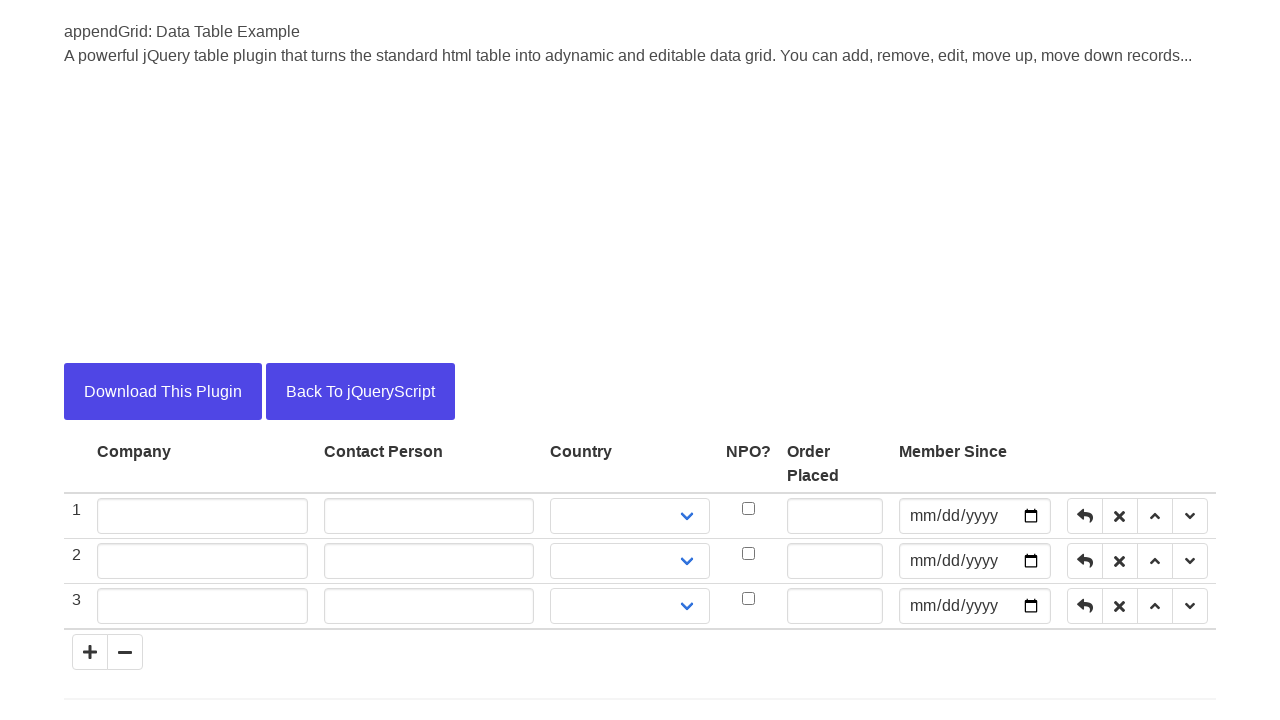

Clicked Remove icon for row 1 at (1120, 516) on xpath=//tbody//tr[1]//button[contains(@title,'Remove')]
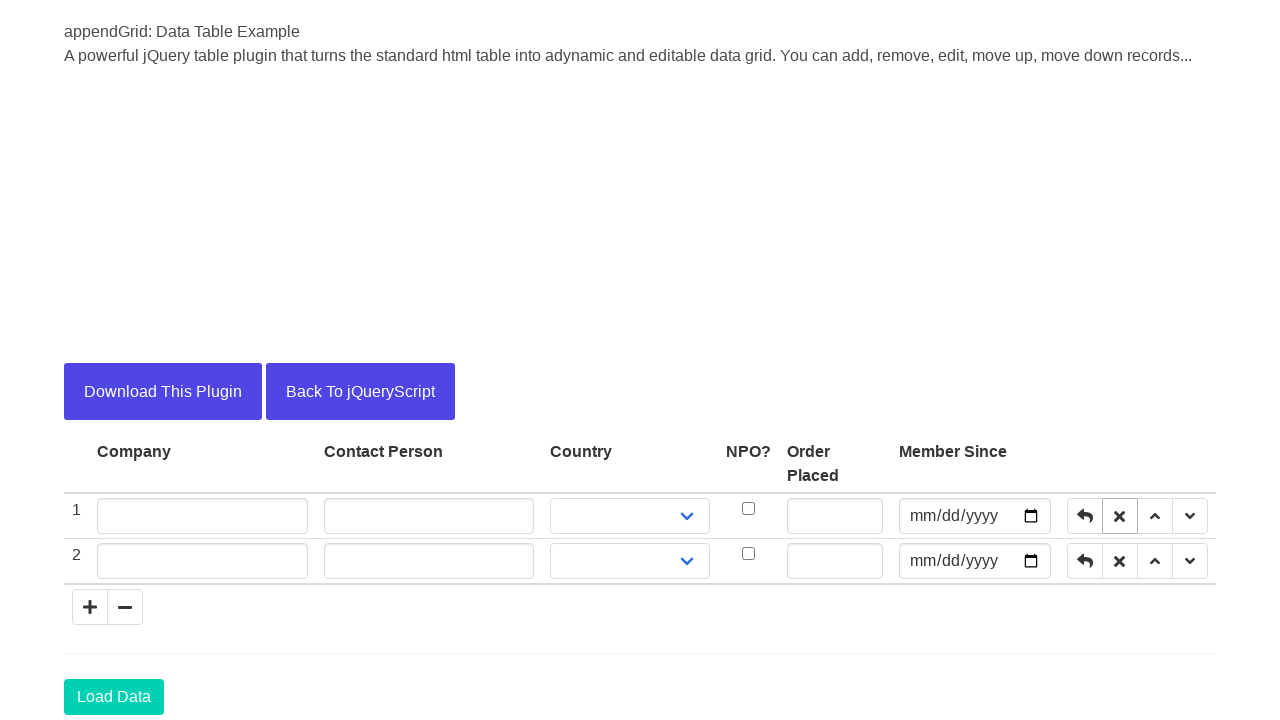

Clicked Insert icon for row 1 at (1085, 516) on xpath=//tbody//tr[1]//button[contains(@title,'Insert')]
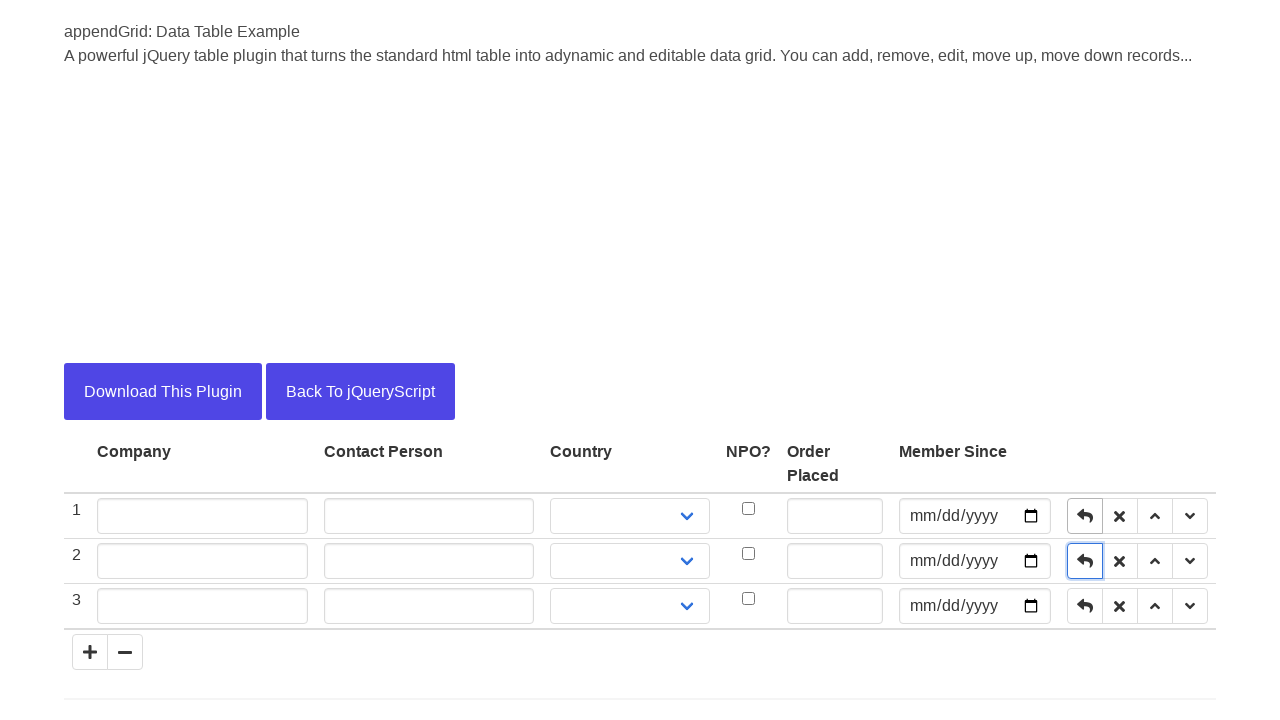

Clicked Move Up icon for row 3 at (1155, 606) on xpath=//tbody//tr[3]//button[contains(@title,'Move Up')]
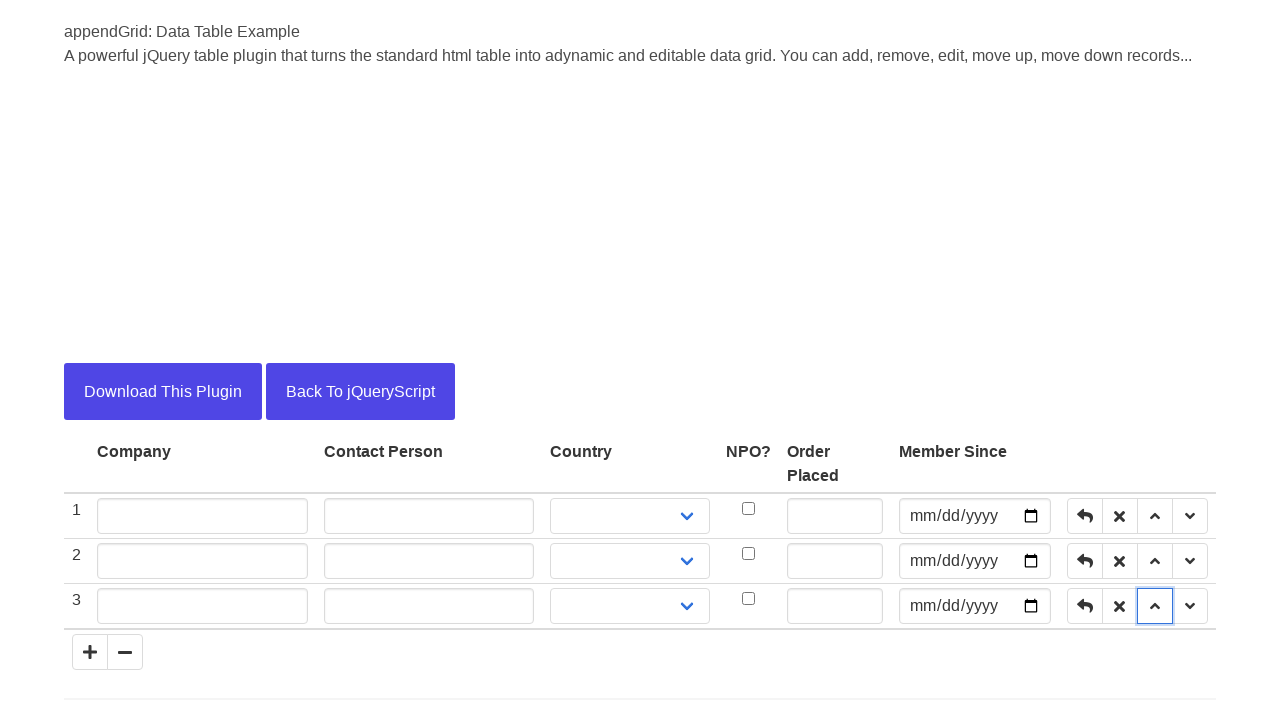

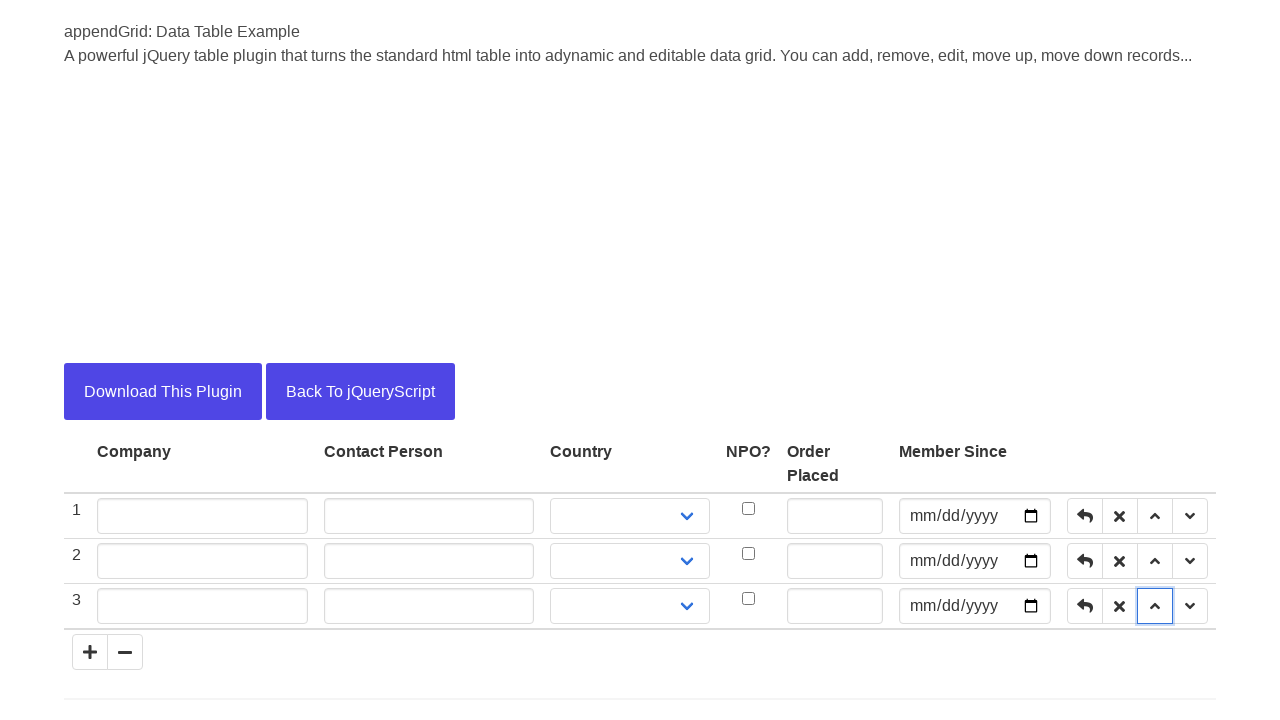